Tests different click types (double-click, right-click, regular click) on DemoQA Buttons page and verifies confirmation messages appear

Starting URL: https://demoqa.com

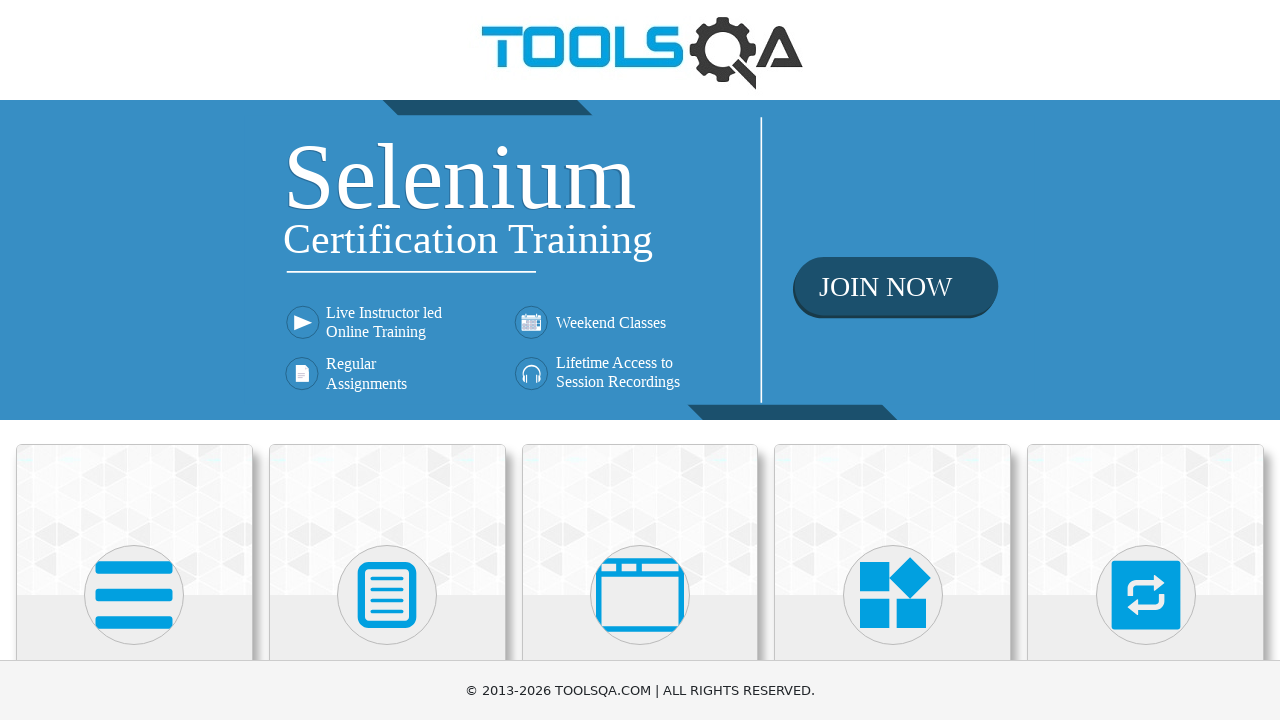

Navigated to DemoQA homepage
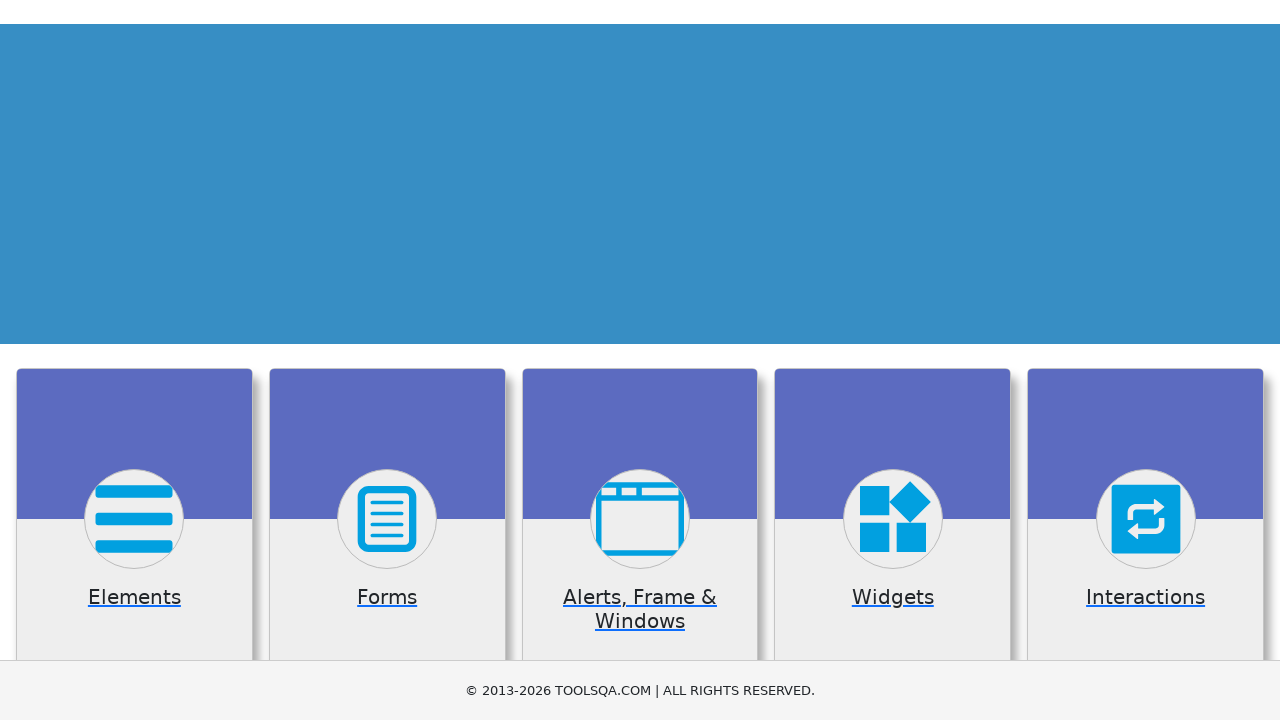

Clicked Elements card on homepage at (134, 520) on div.card:has-text('Elements')
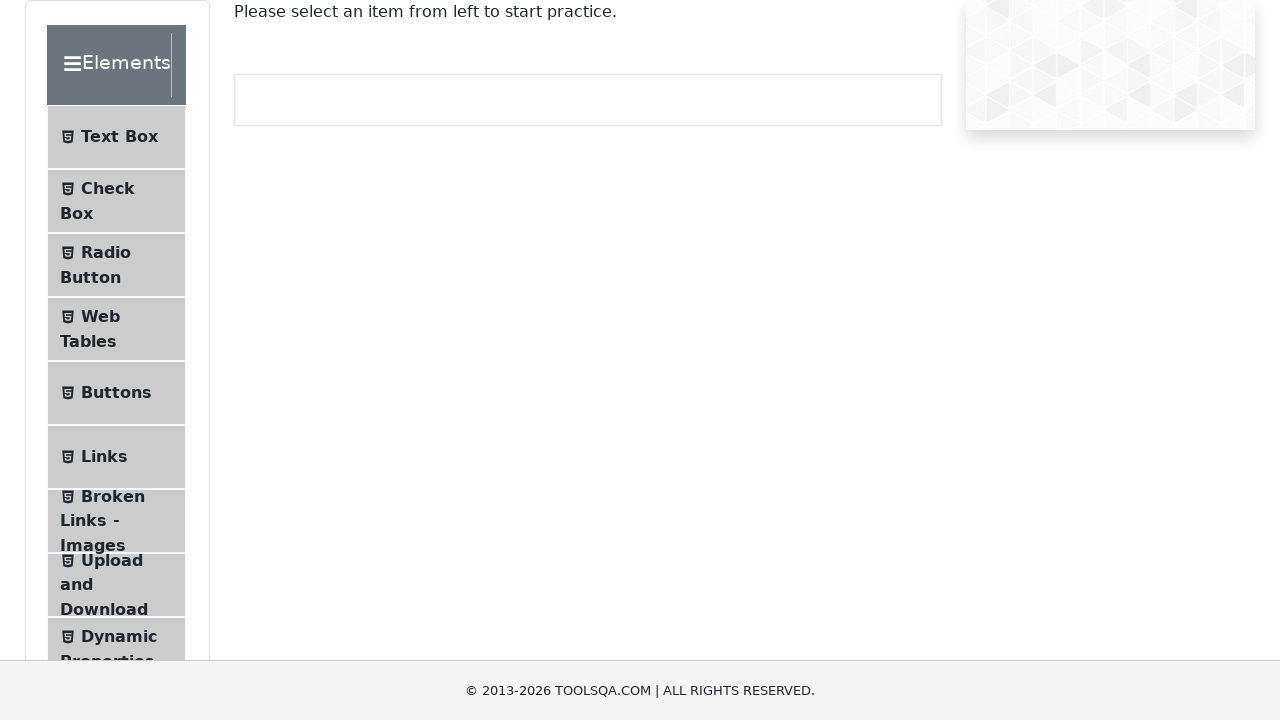

Clicked Buttons menu item at (116, 393) on span:has-text('Buttons')
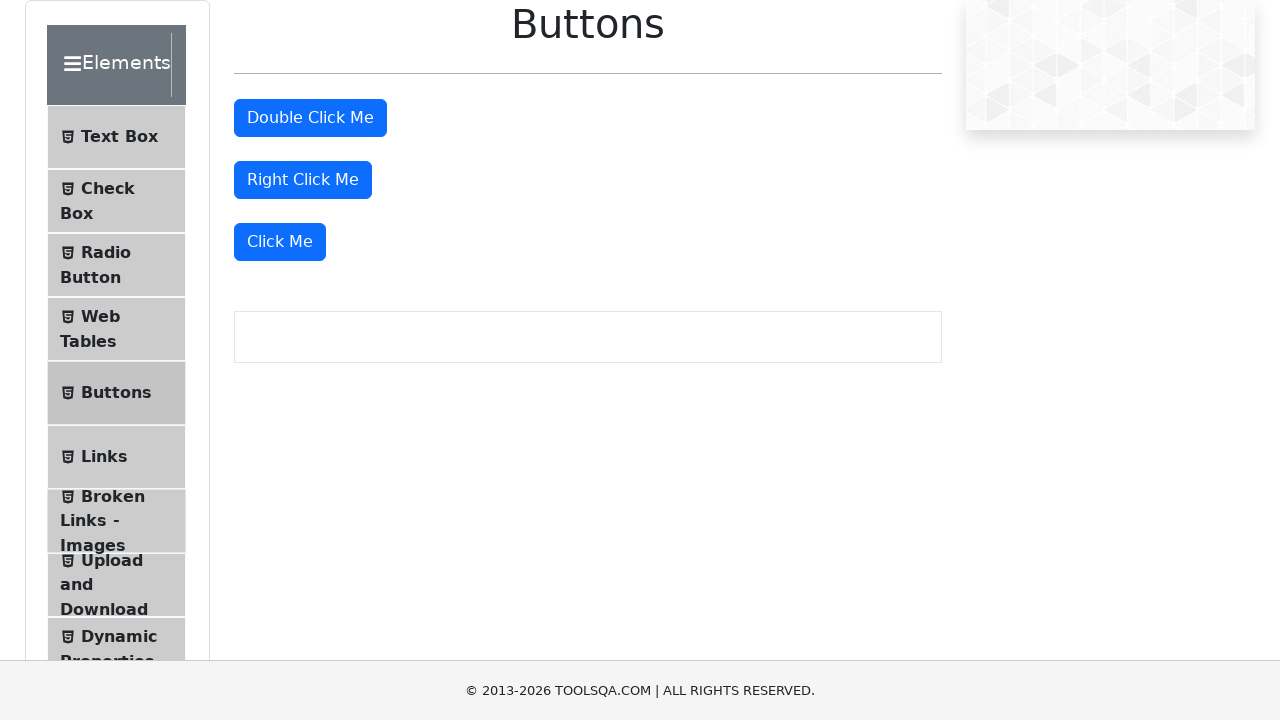

Double-clicked the 'Double Click Me' button at (310, 118) on #doubleClickBtn
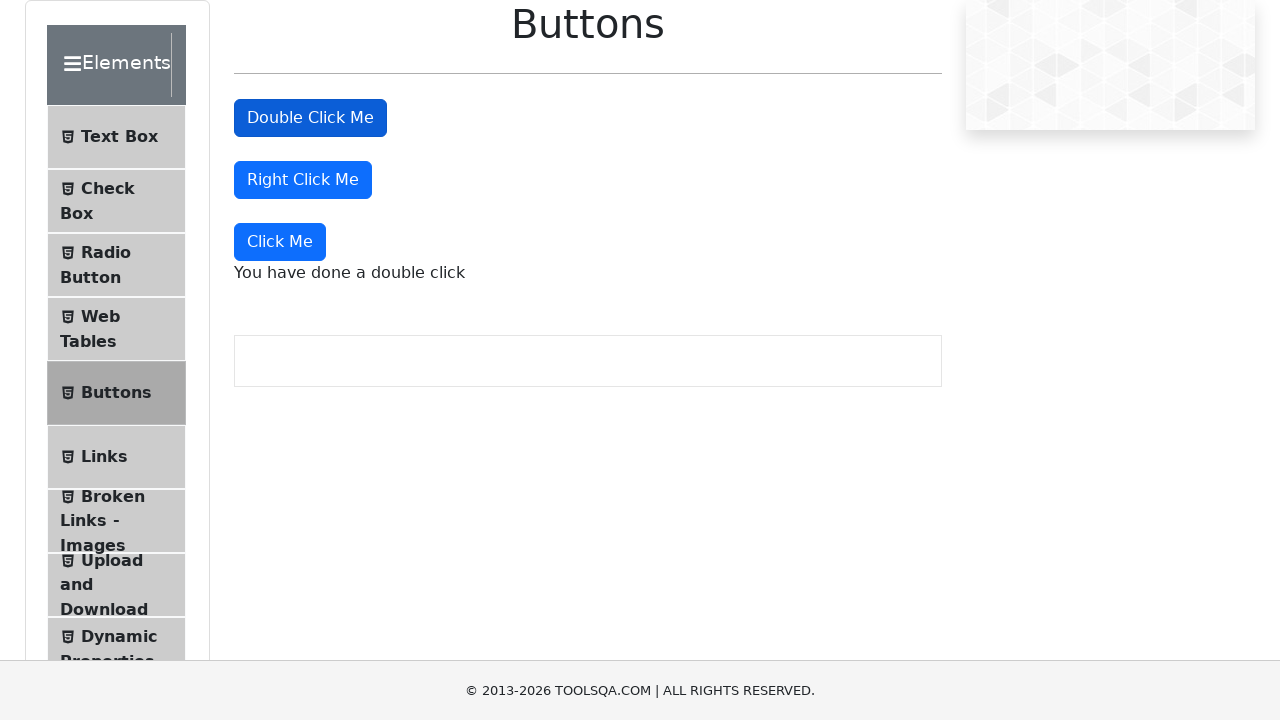

Right-clicked the 'Right Click Me' button at (303, 180) on #rightClickBtn
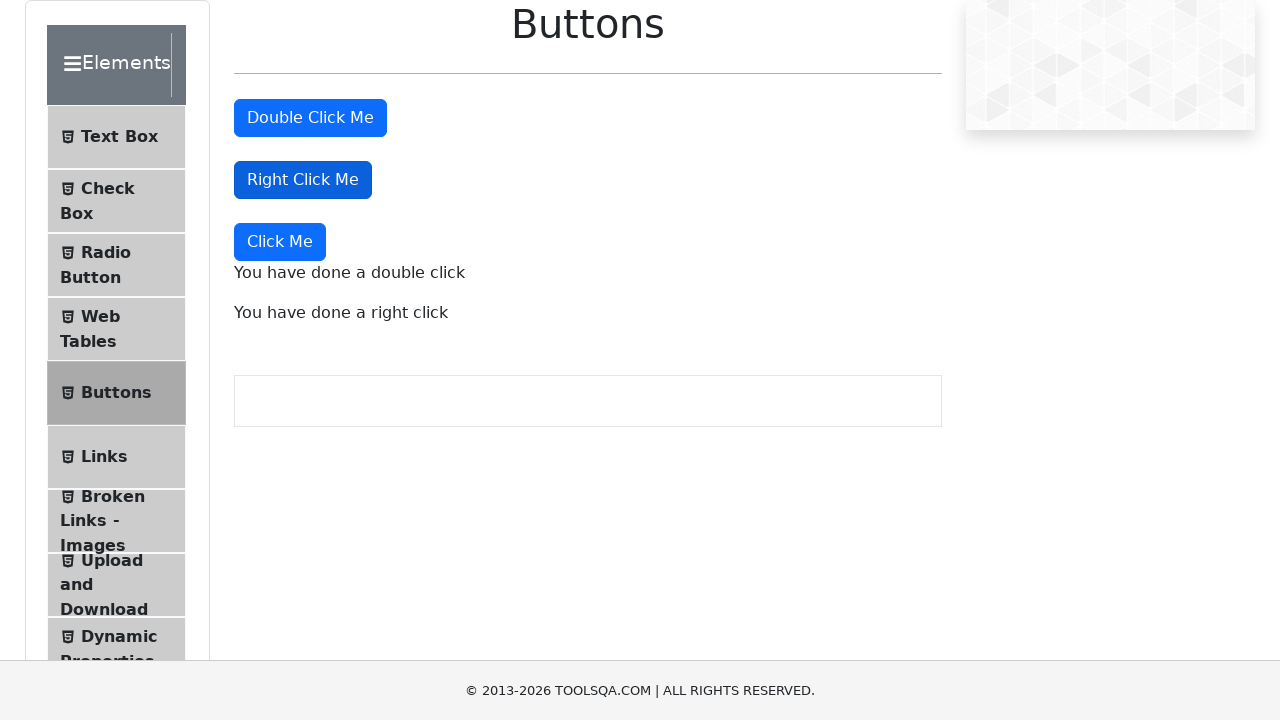

Clicked the 'Click Me' button (dynamic click) at (280, 242) on button:has-text('Click Me'):not(#doubleClickBtn):not(#rightClickBtn)
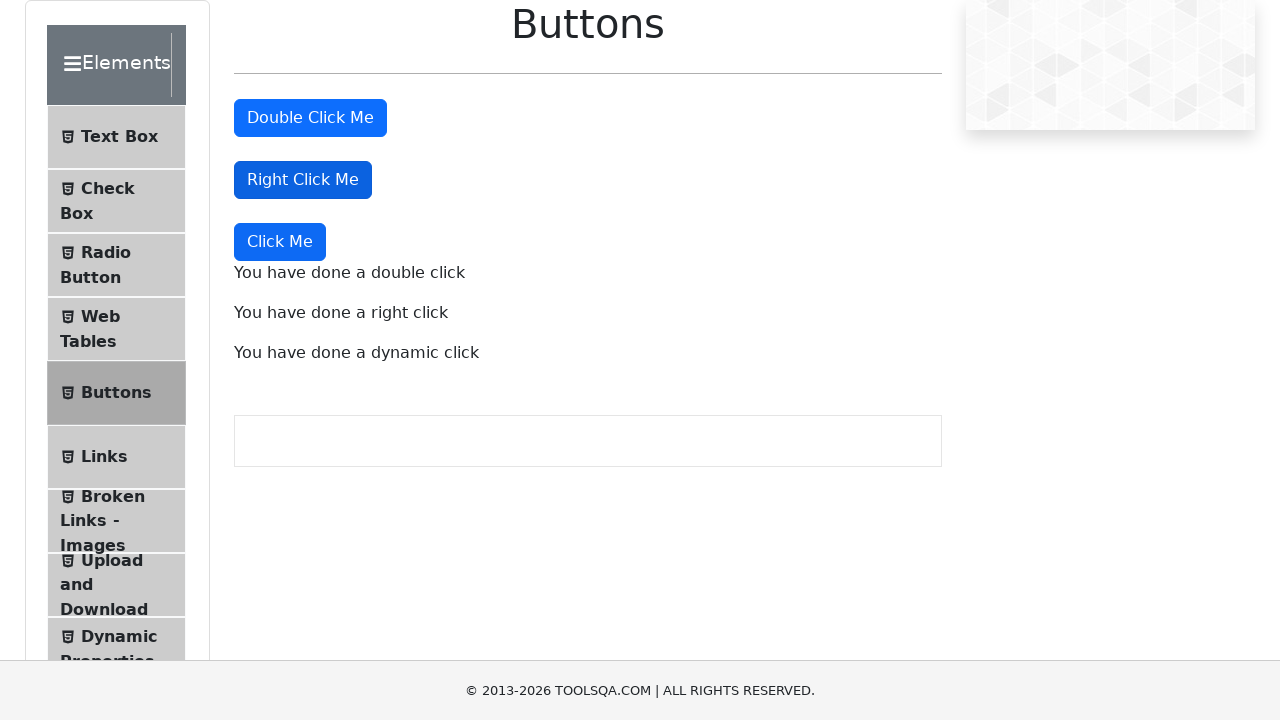

Double-click confirmation message appeared
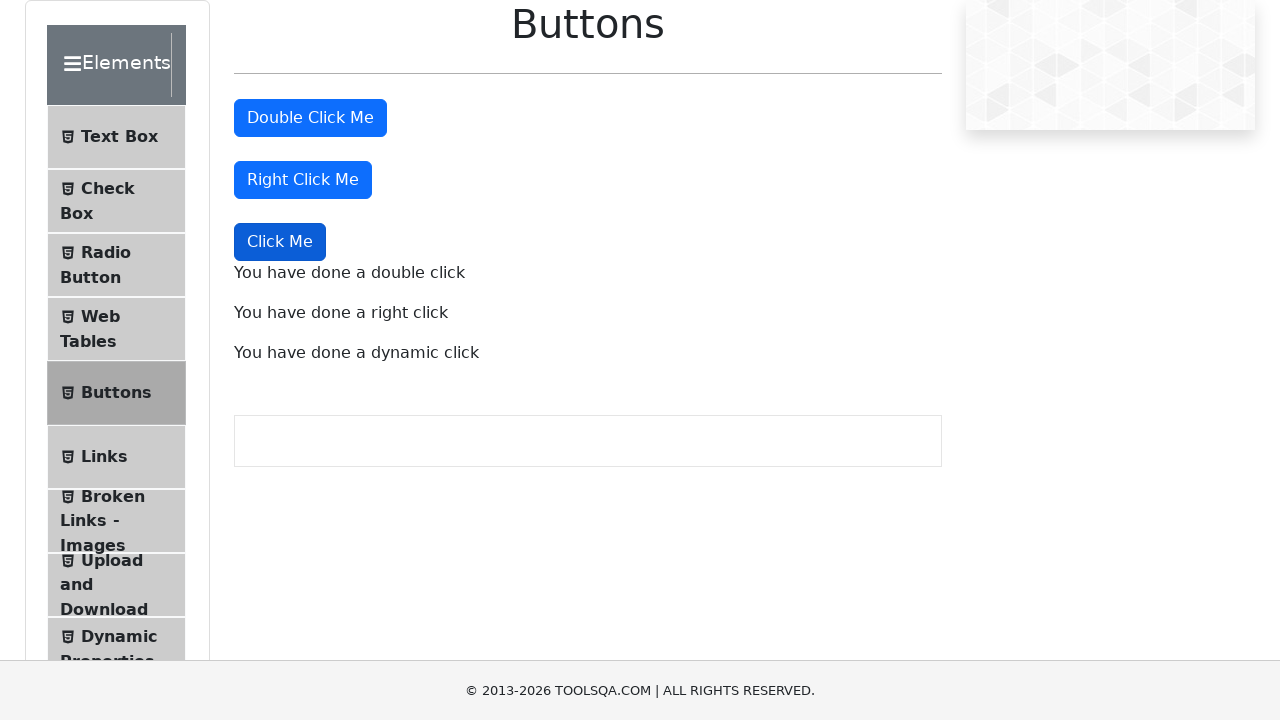

Right-click confirmation message appeared
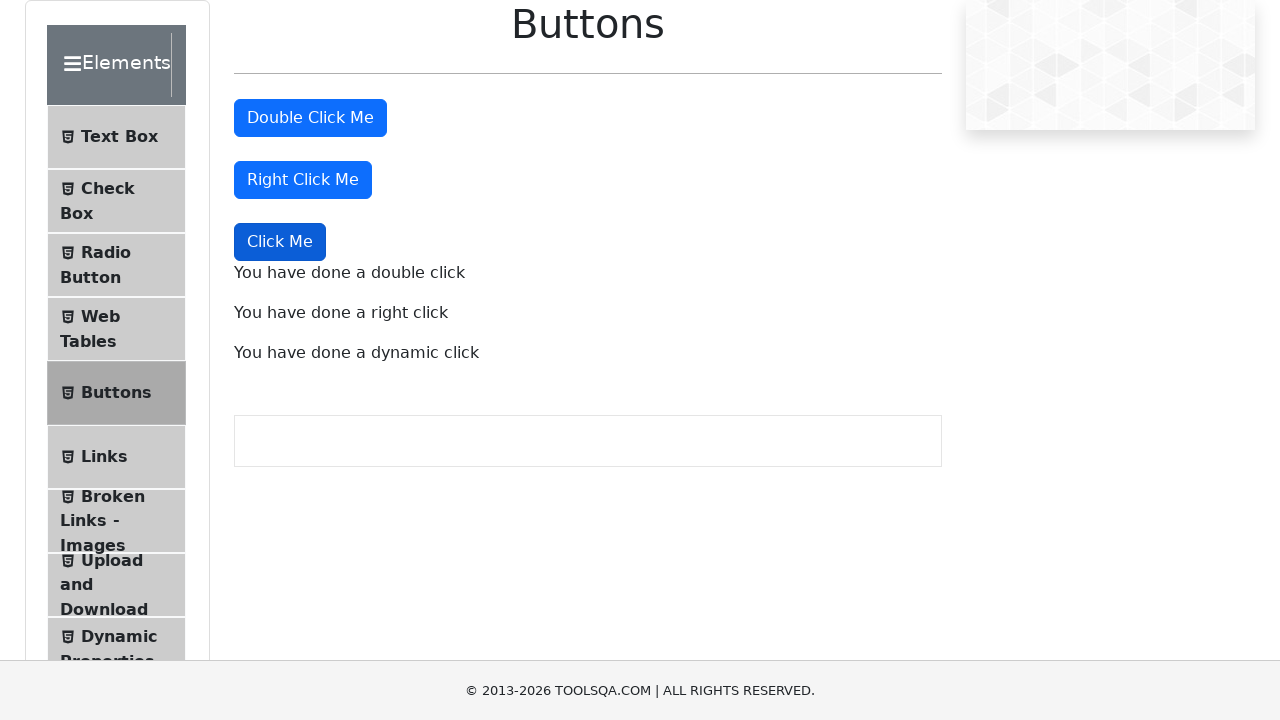

Dynamic click confirmation message appeared
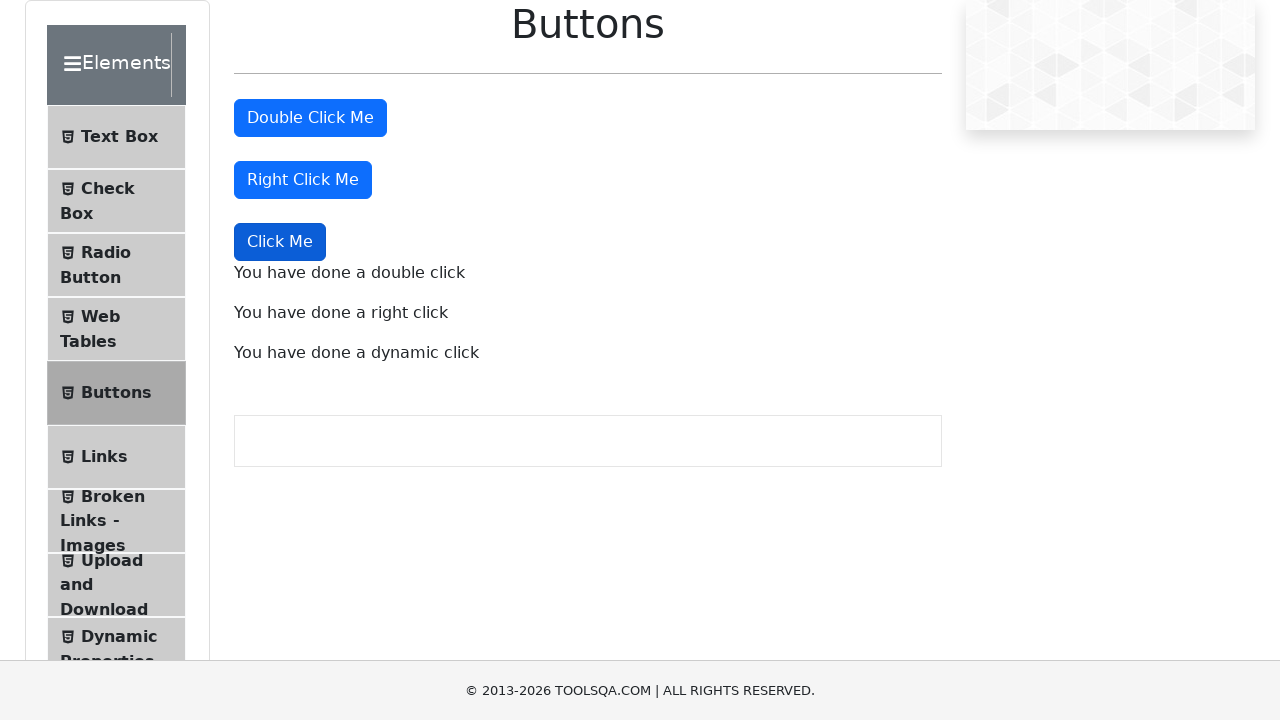

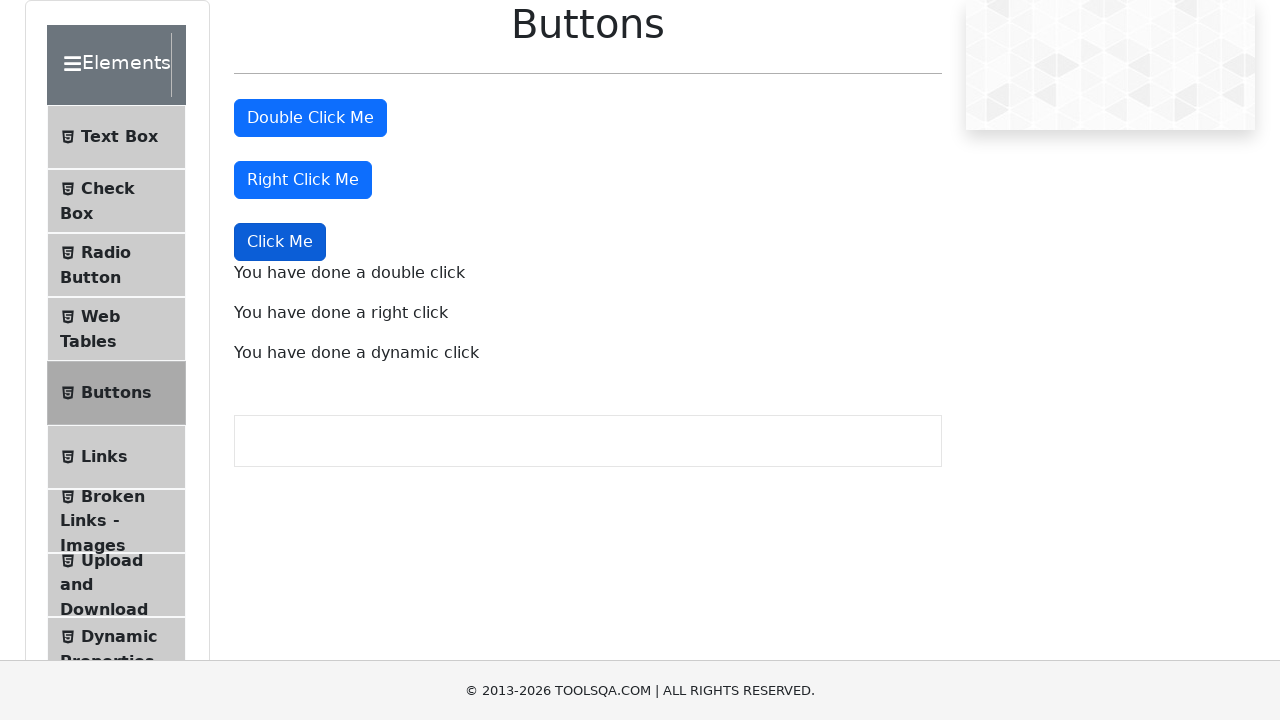